Tests product search and filtering functionality on an e-commerce practice site by searching for products containing "ca", verifying 4 products are visible, and adding specific products (including Cashews) to cart.

Starting URL: https://rahulshettyacademy.com/seleniumPractise/

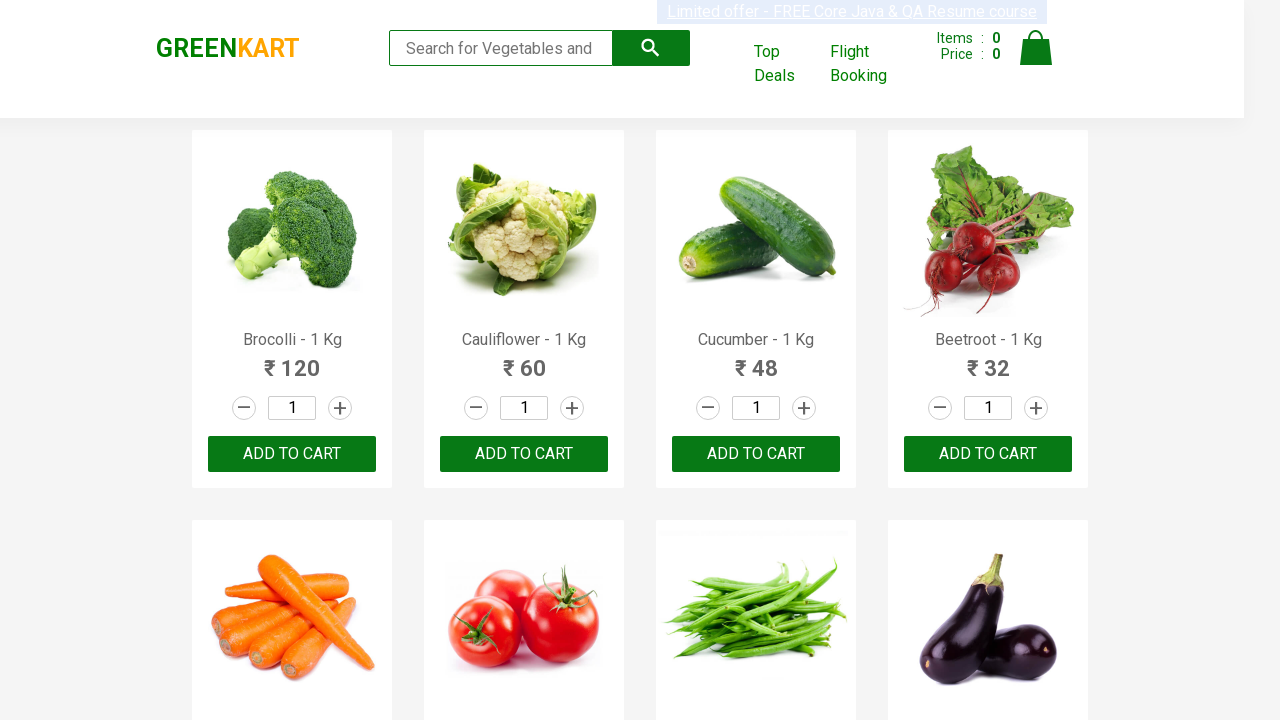

Filled search field with 'ca' to filter products on input[type='search']
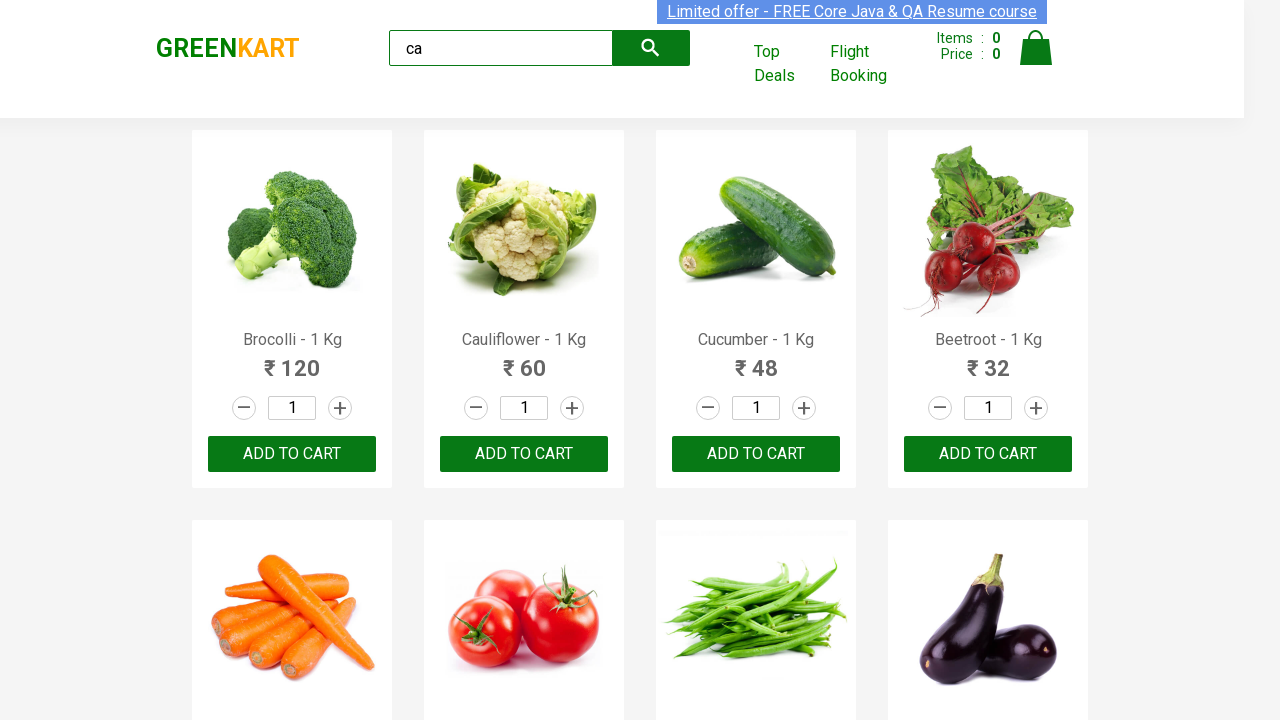

Waited 2 seconds for products to filter
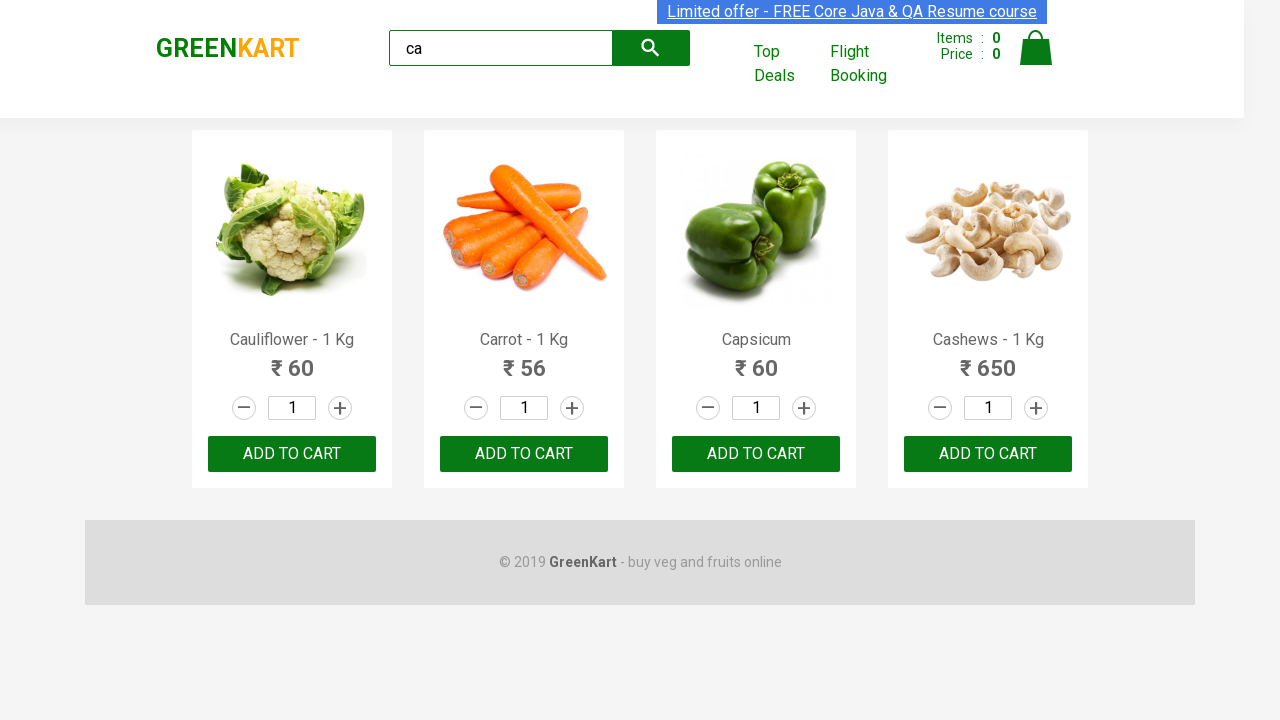

Verified first product is visible after filtering
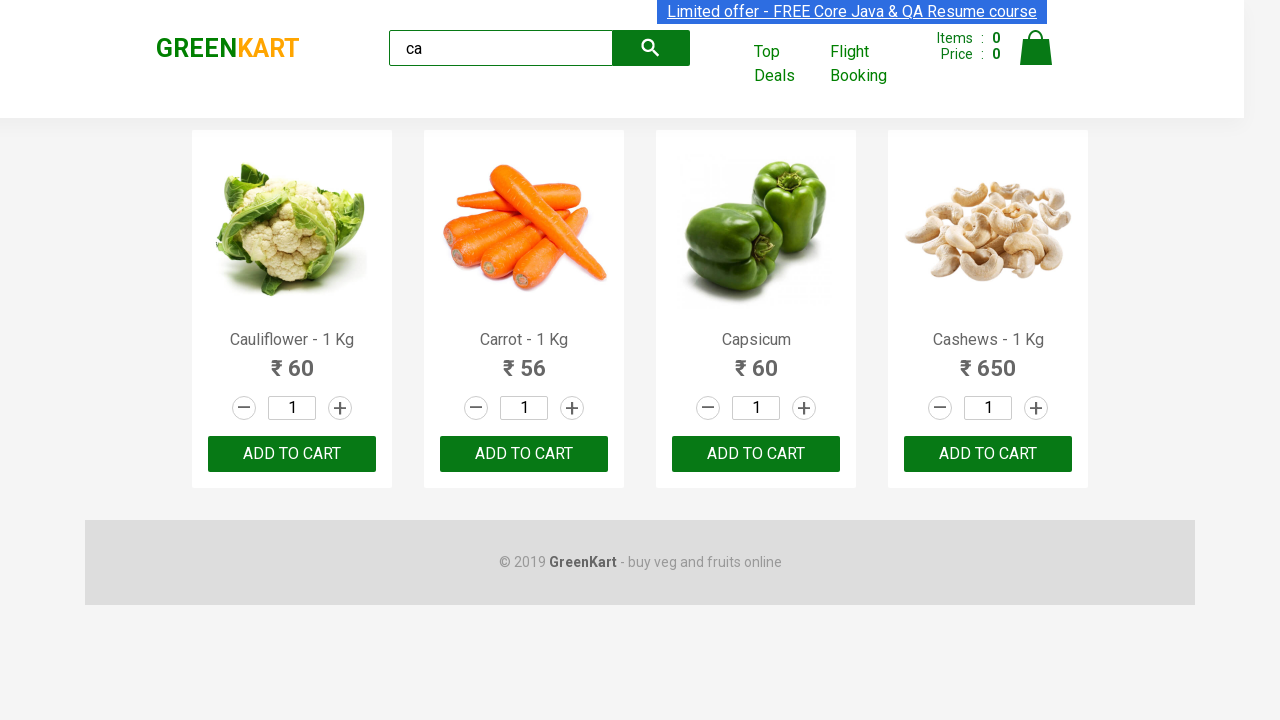

Clicked ADD TO CART button on second product at (524, 454) on .products .product >> nth=1 >> text=ADD TO CART
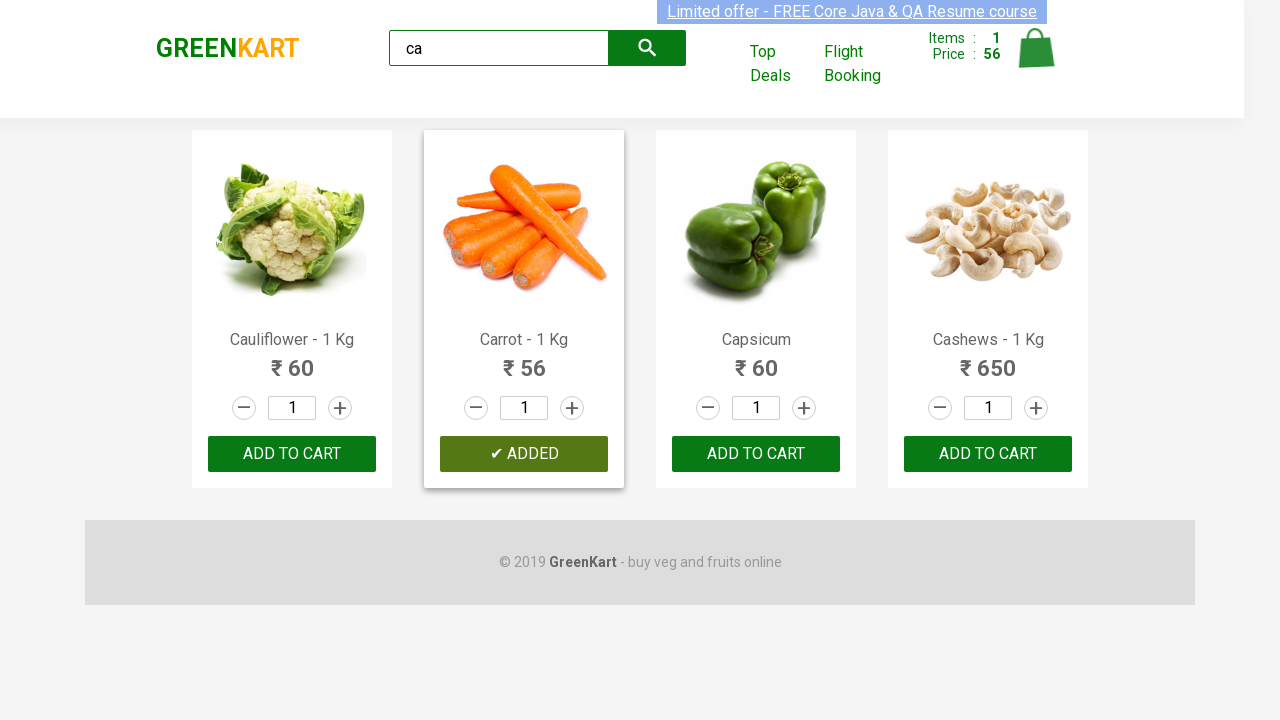

Retrieved product name: Cauliflower - 1 Kg
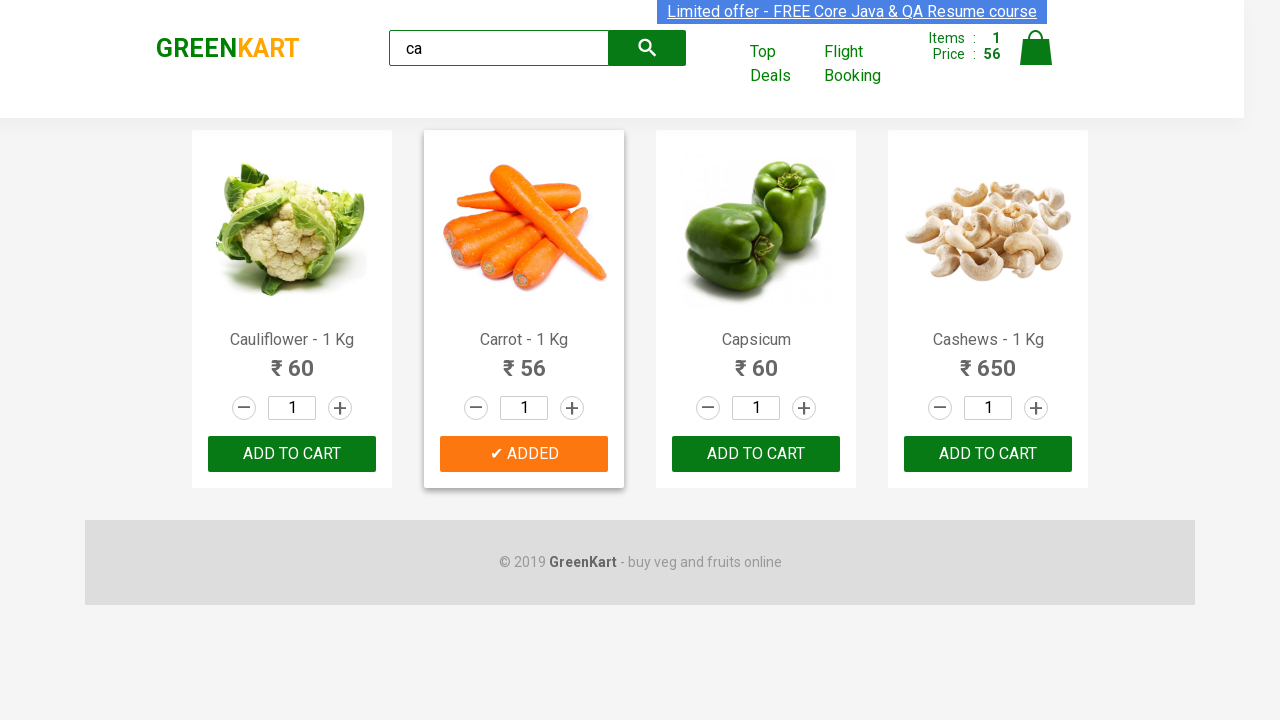

Retrieved product name: Carrot - 1 Kg
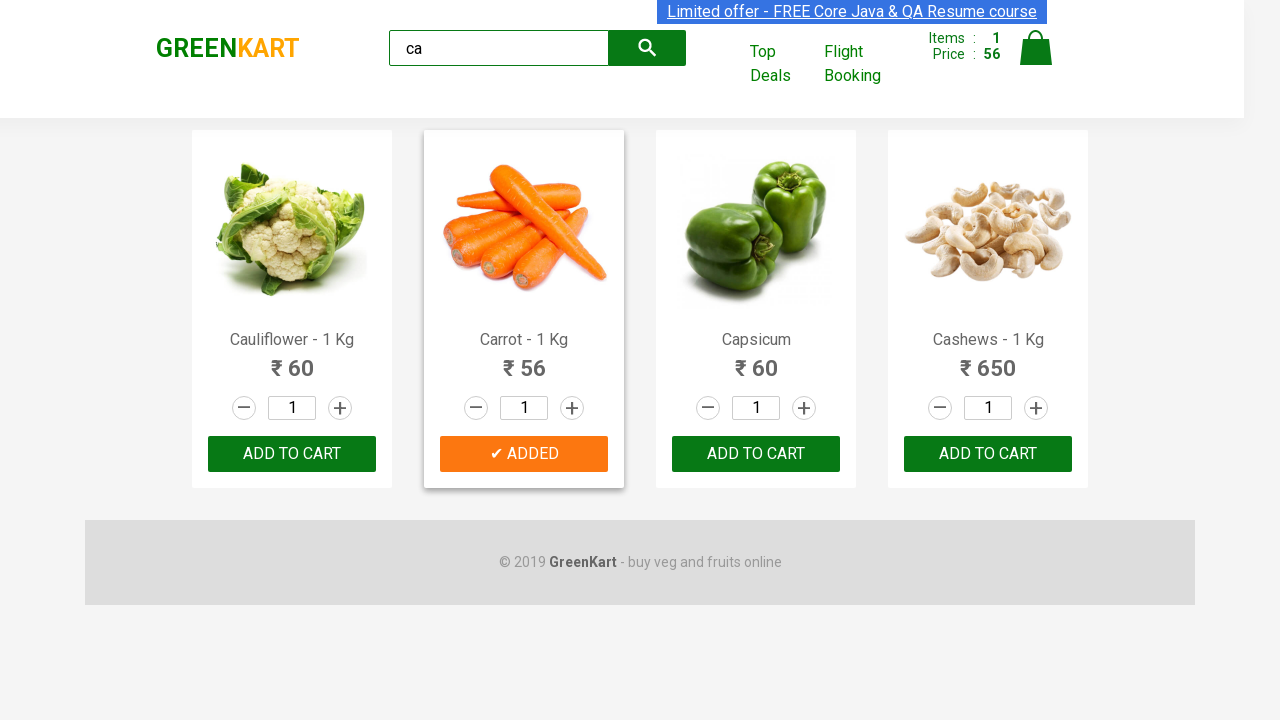

Retrieved product name: Capsicum
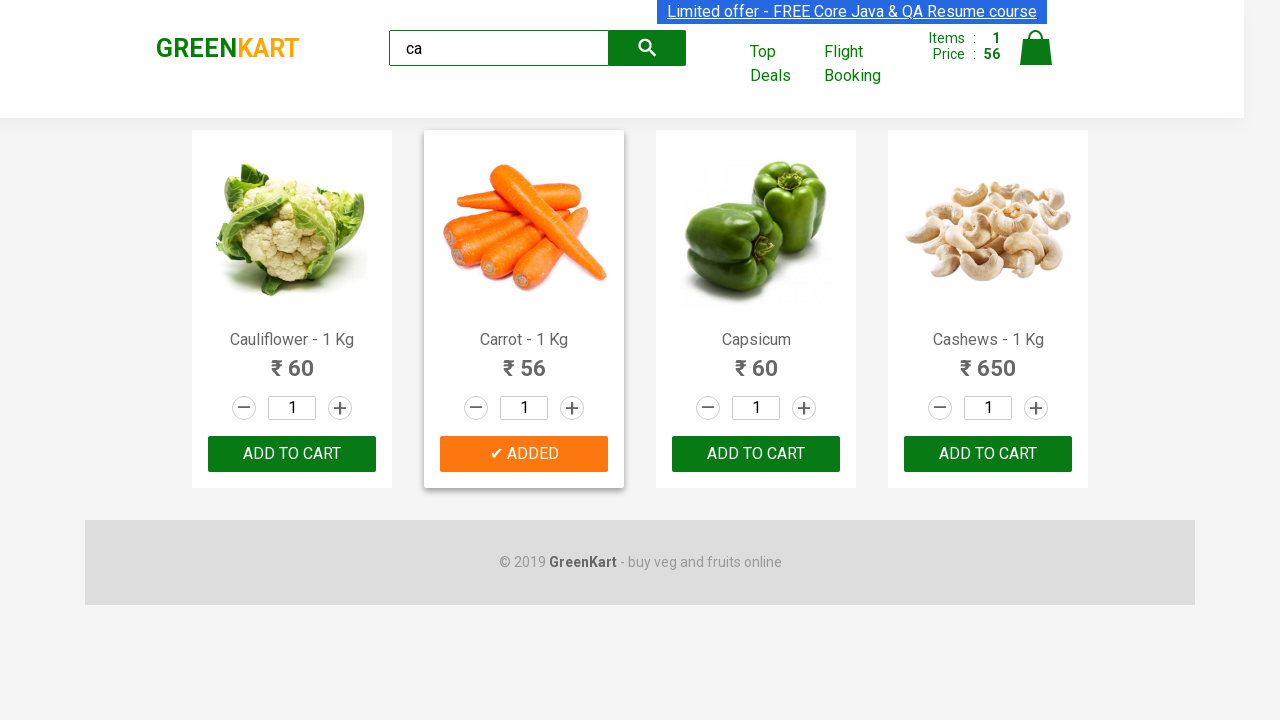

Retrieved product name: Cashews - 1 Kg
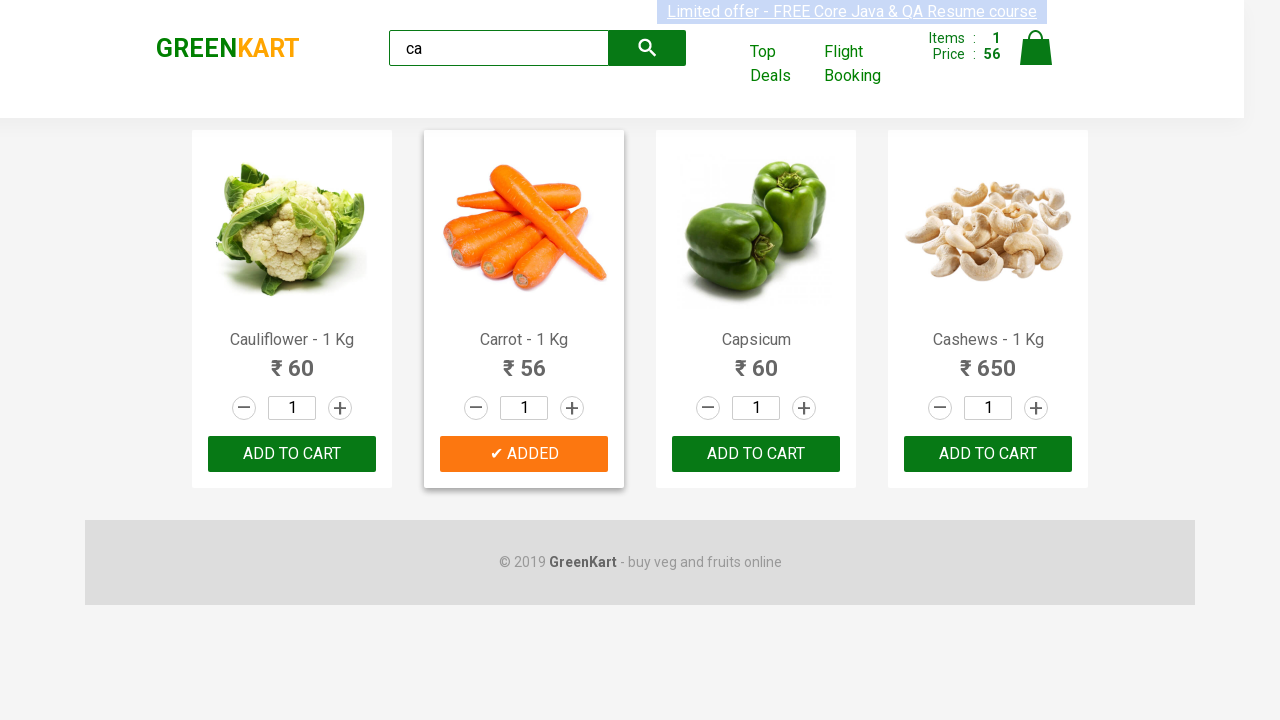

Clicked ADD TO CART button for Cashews - 1 Kg at (988, 454) on .products .product >> nth=3 >> button
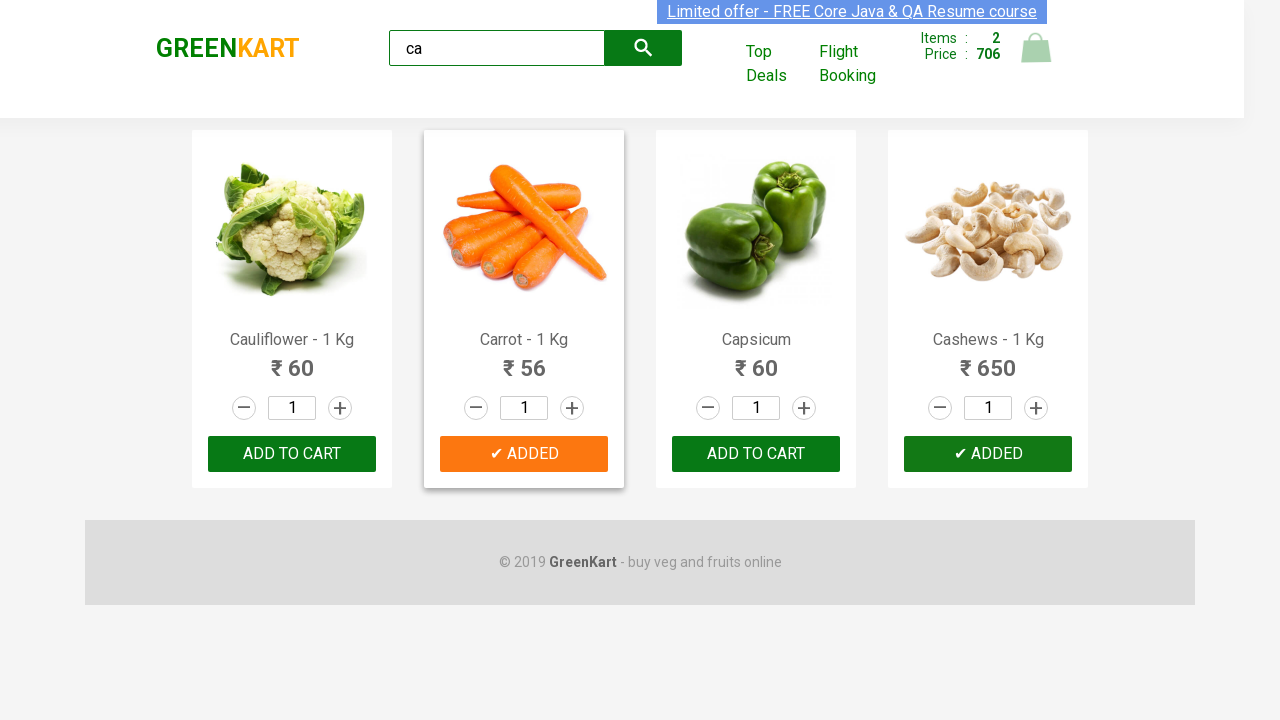

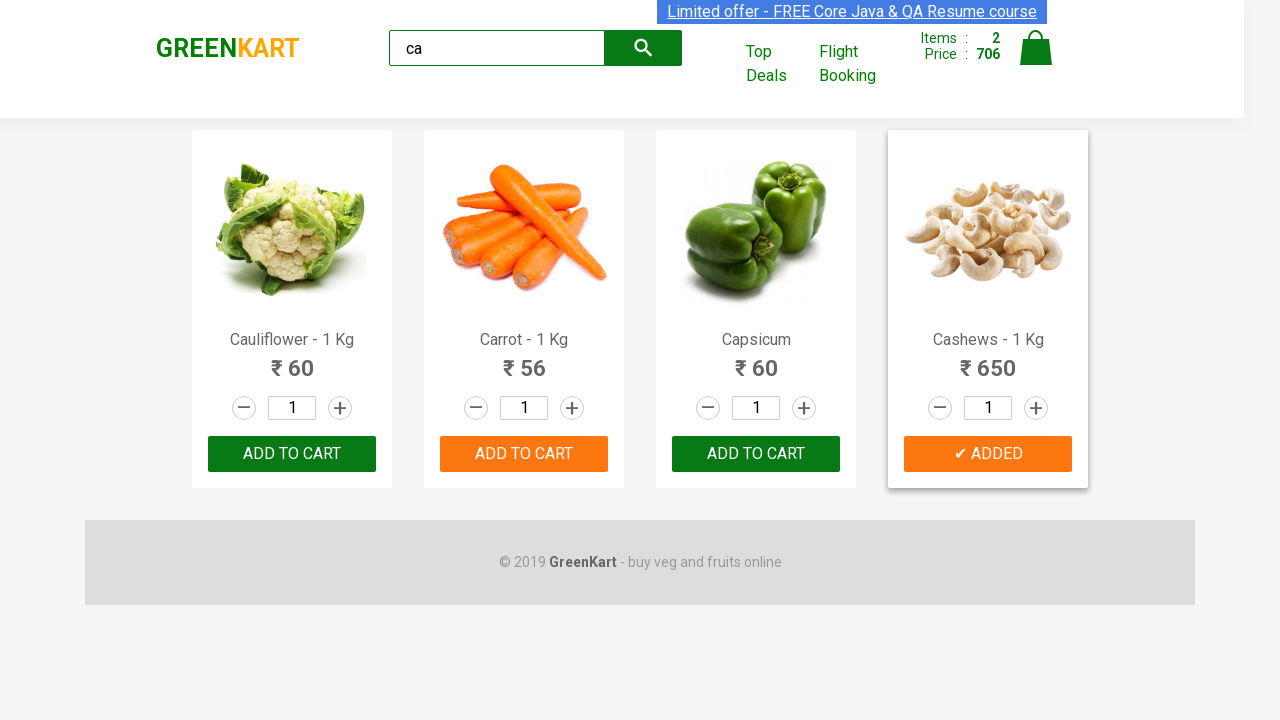